Verifies that the login page contains visible form elements including email and password input fields

Starting URL: https://meetpin-weld.vercel.app/auth/login

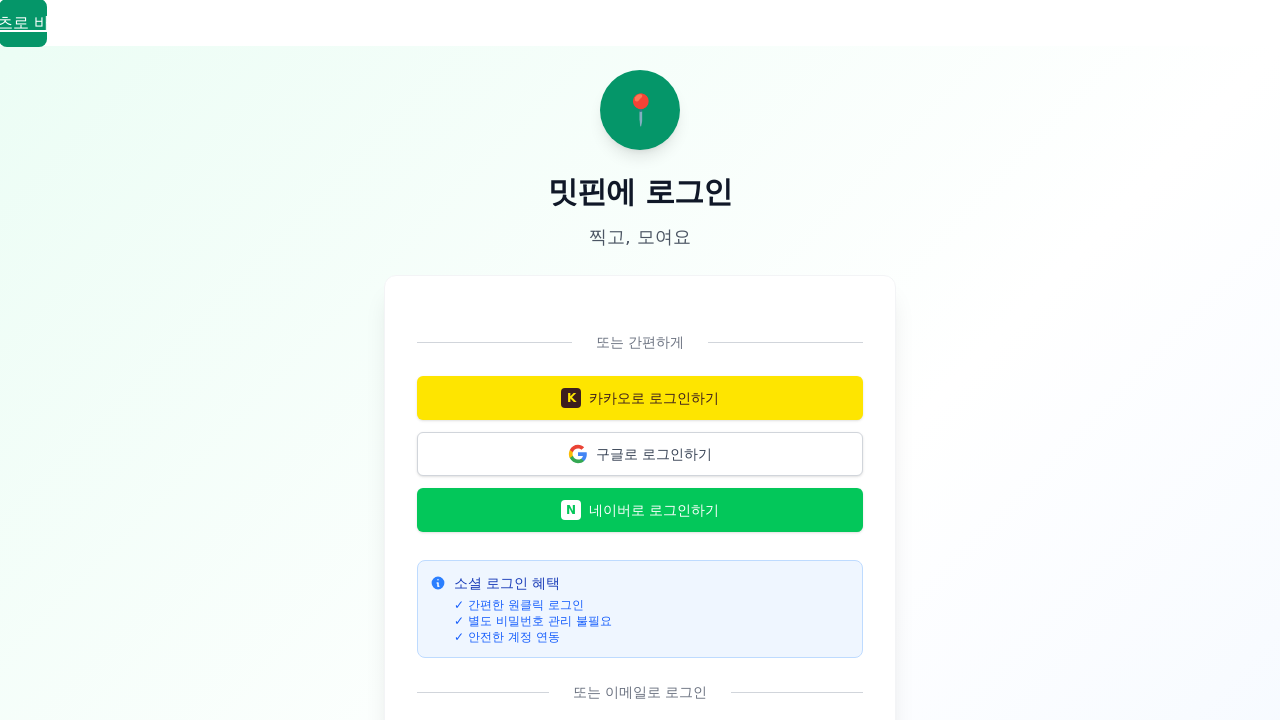

Navigated to login page
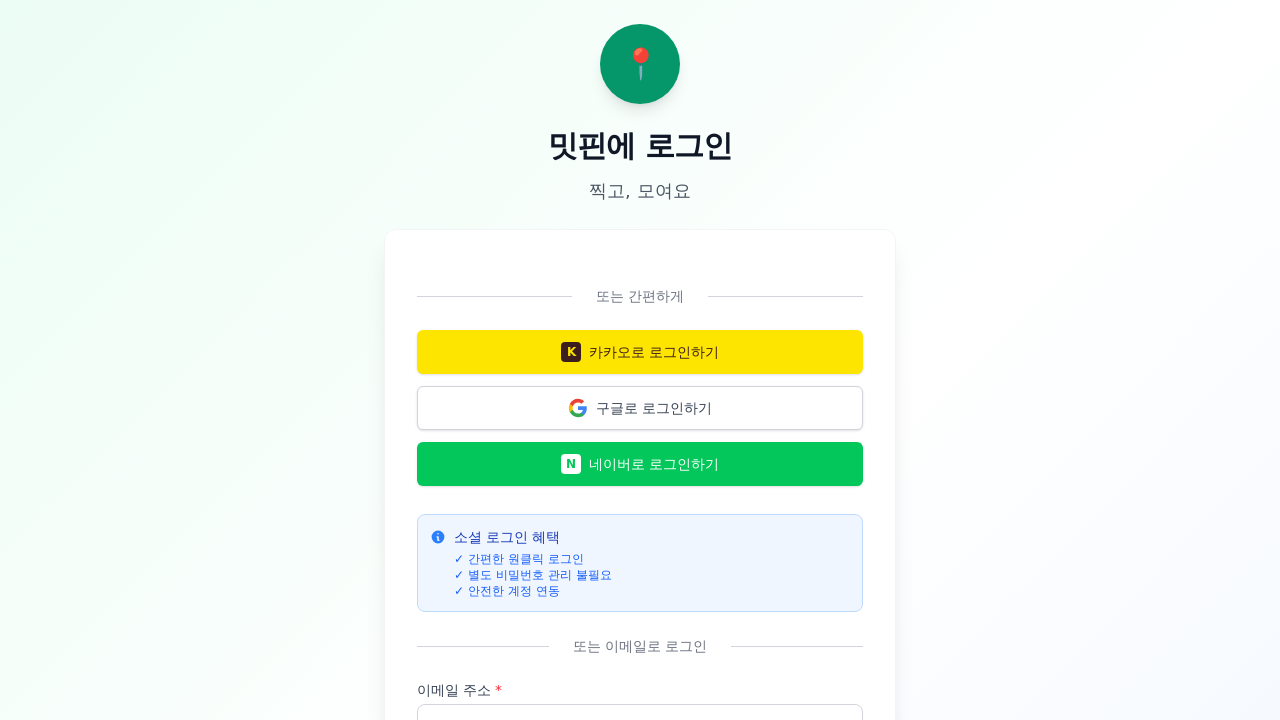

Login form is visible
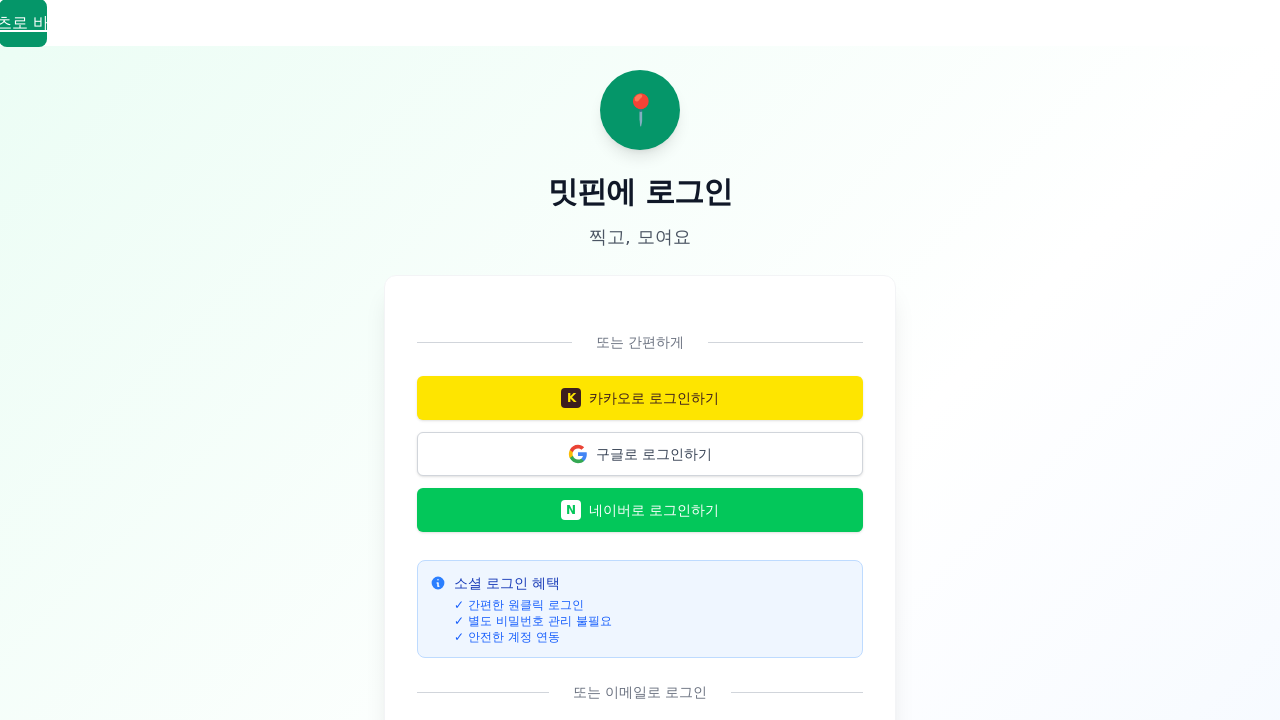

Email input field is visible
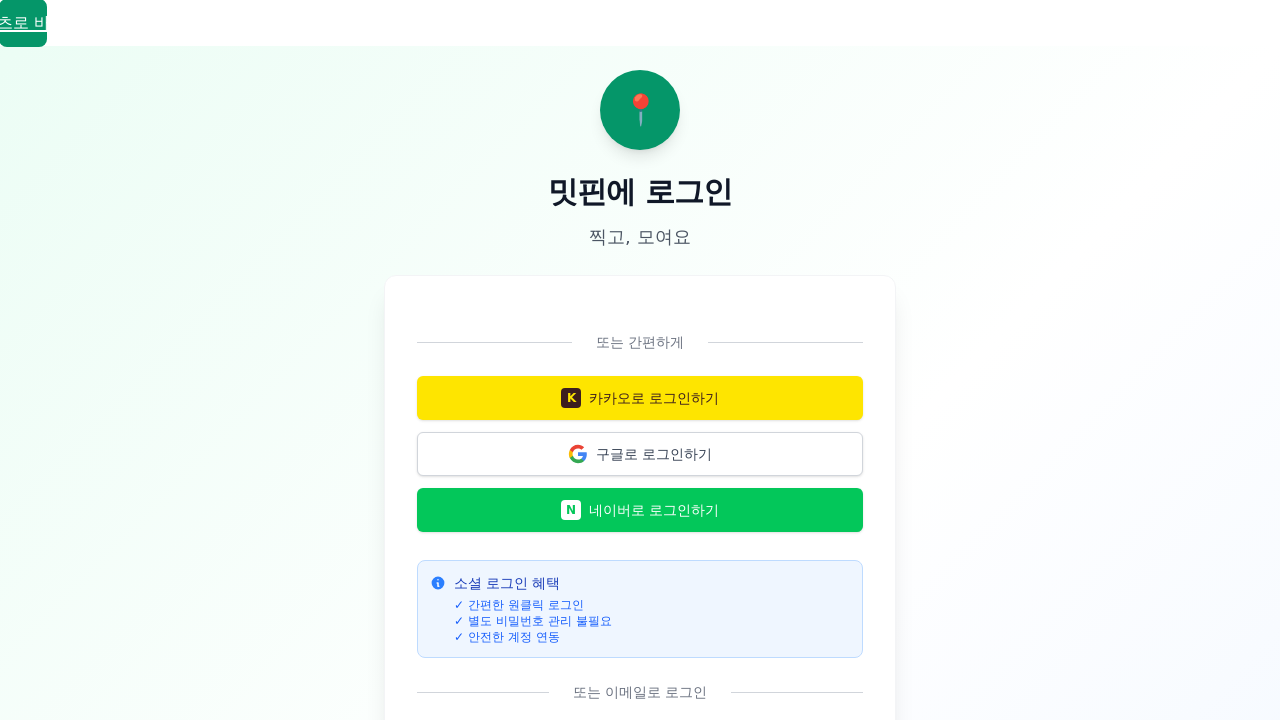

Password input field is visible
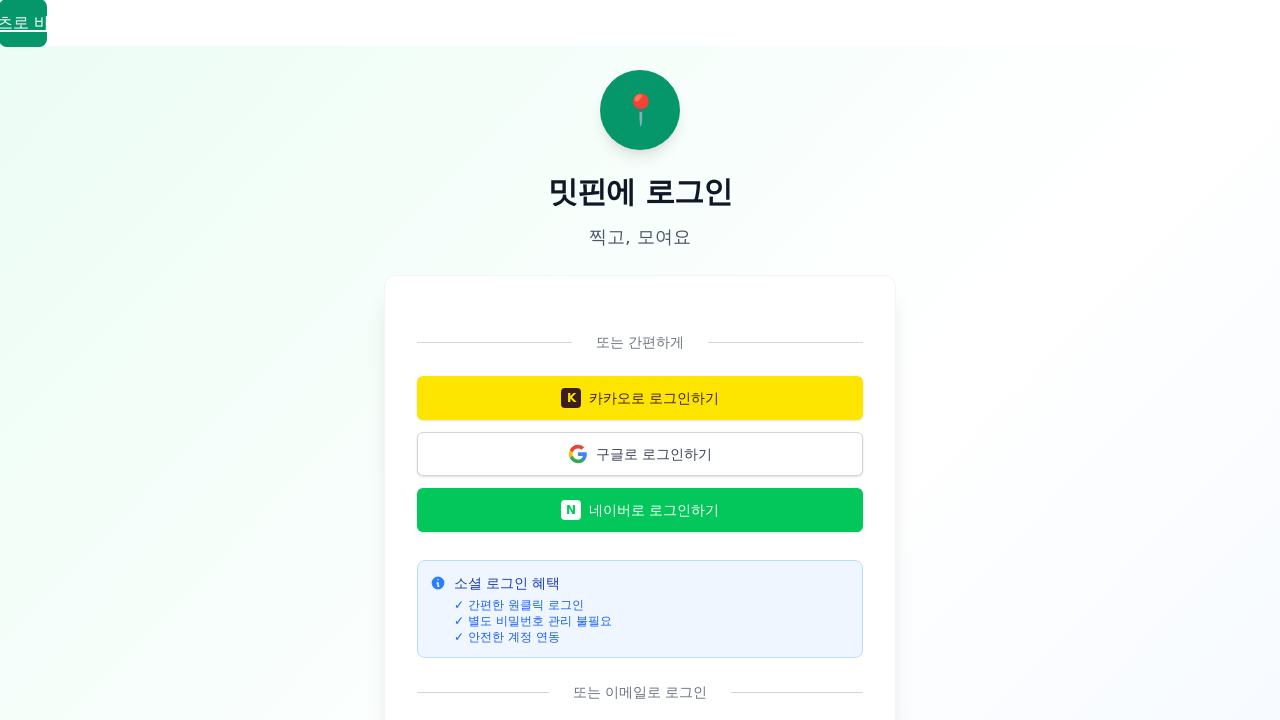

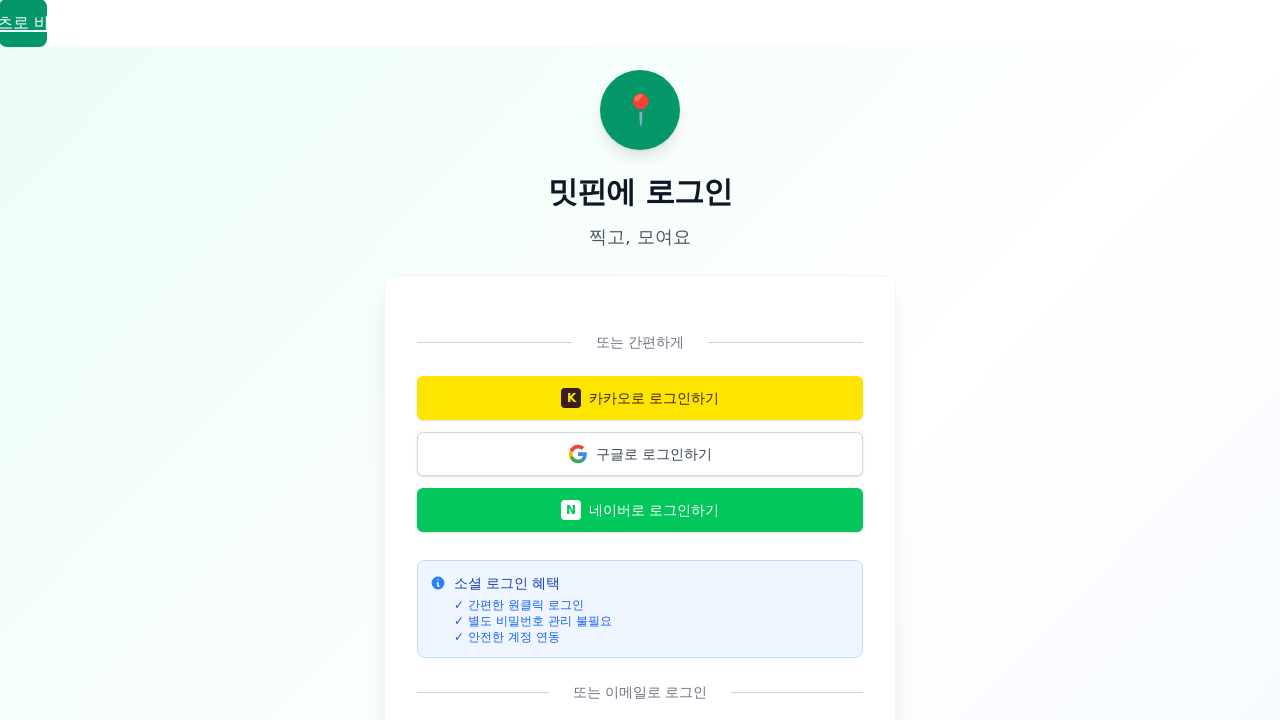